Tests selecting the "Male" gender radio button on the DemoQA practice form

Starting URL: https://demoqa.com/automation-practice-form

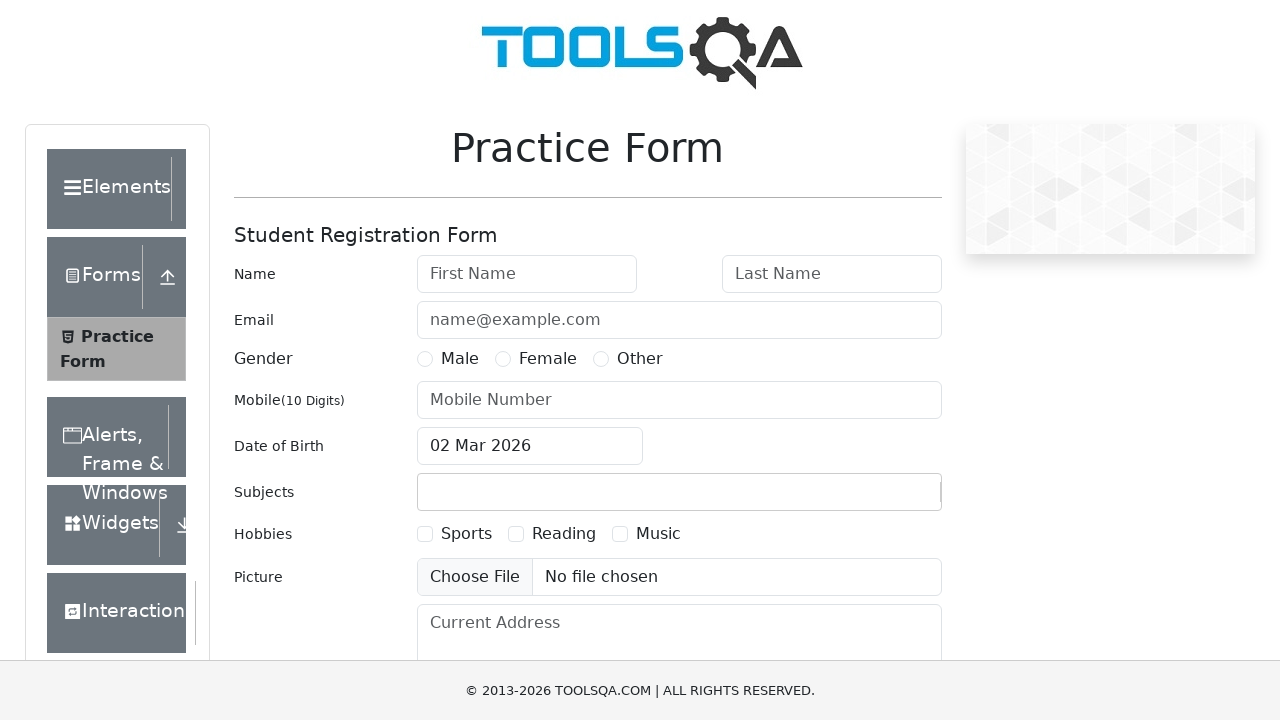

Clicked the Male gender radio button on the DemoQA practice form at (460, 359) on label[for='gender-radio-1']
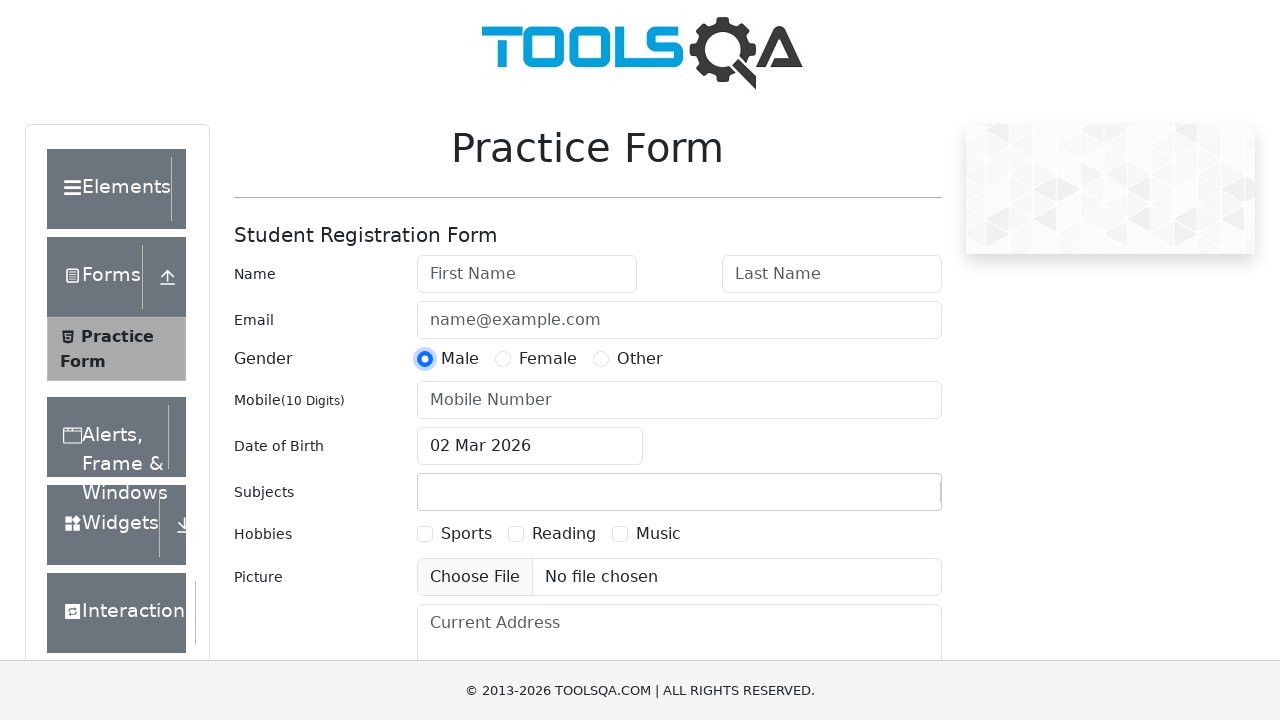

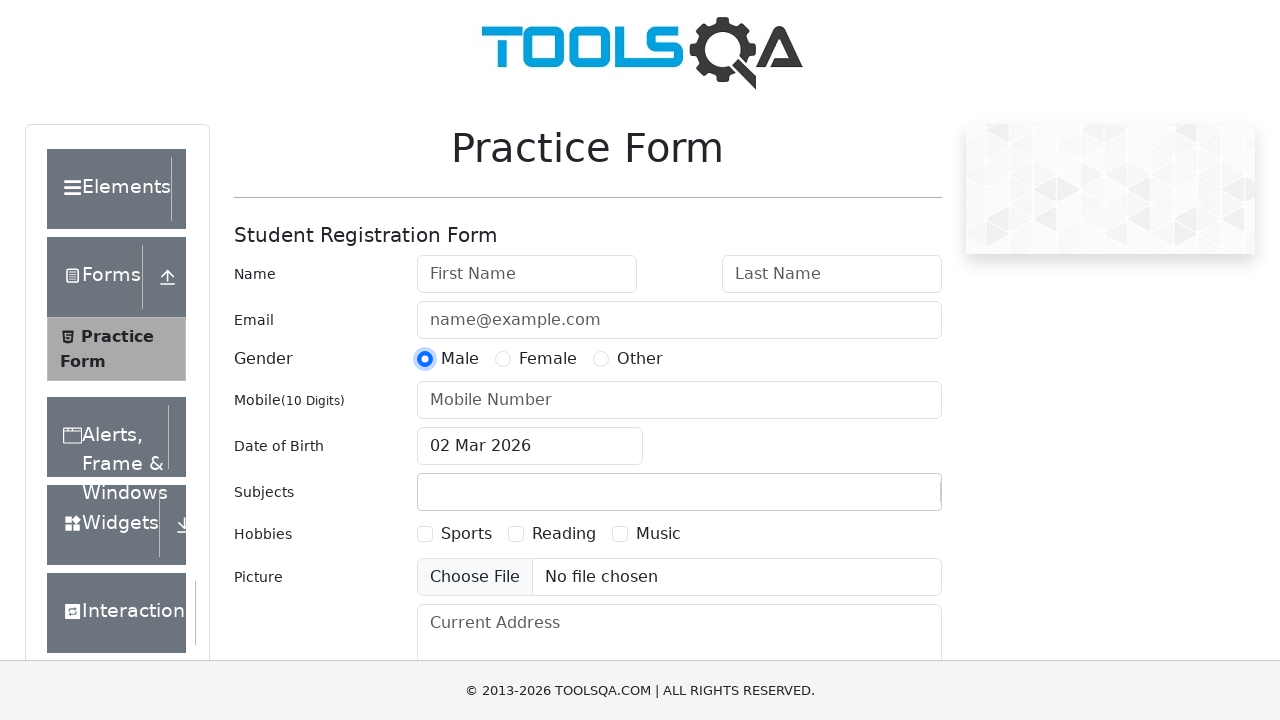